Tests absolute XPath by filling the first name field in a registration form

Starting URL: http://demo.automationtesting.in/Register.html

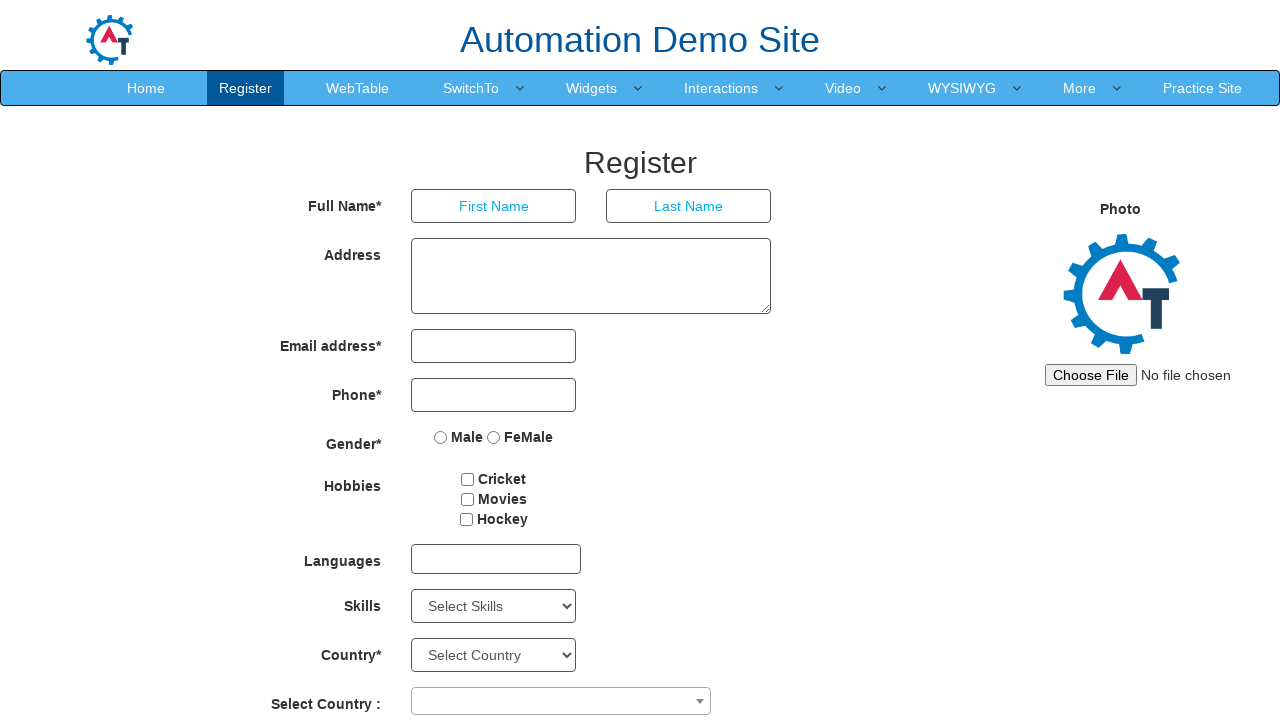

Navigated to registration form at http://demo.automationtesting.in/Register.html
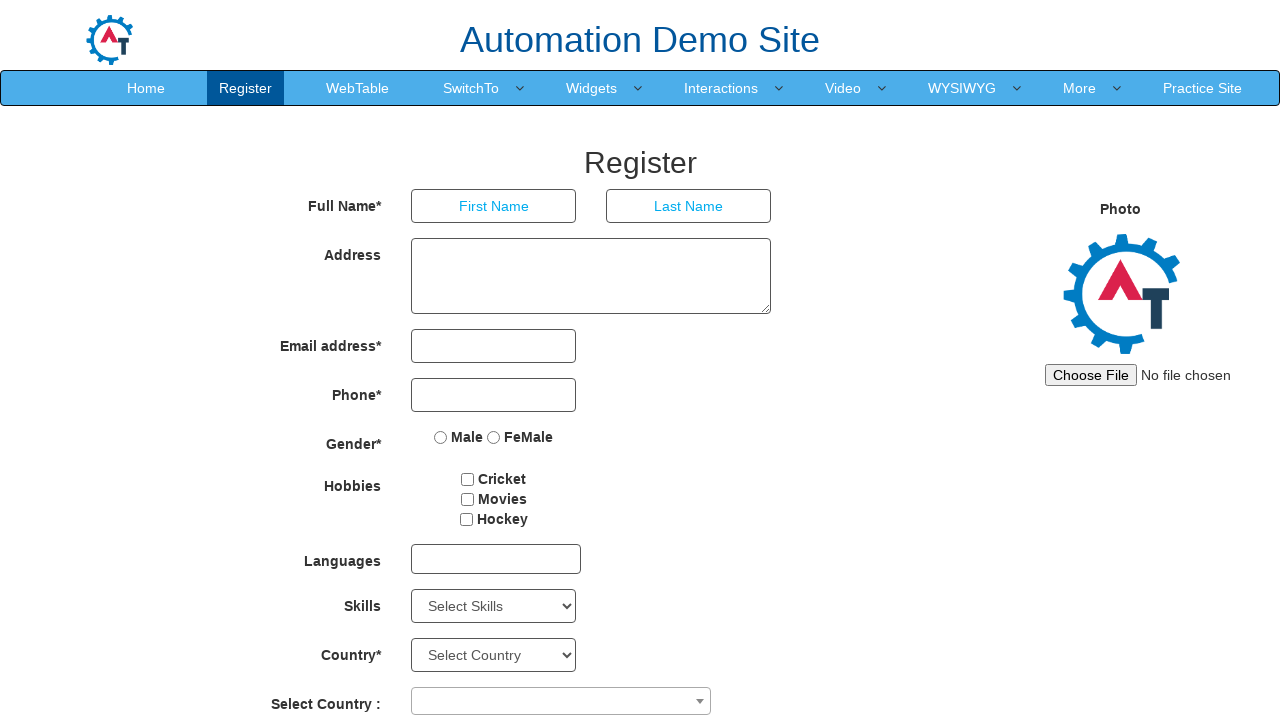

Filled first name field with 'speedway' using absolute XPath equivalent on input[placeholder='First Name']
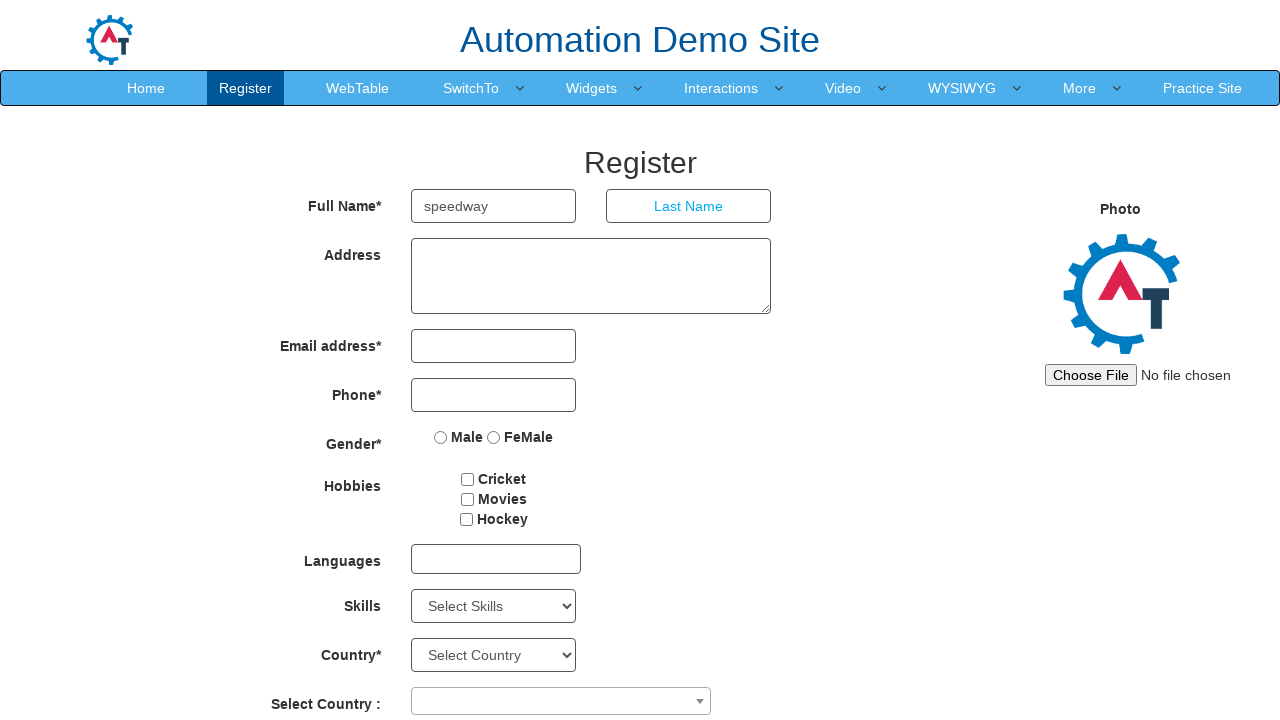

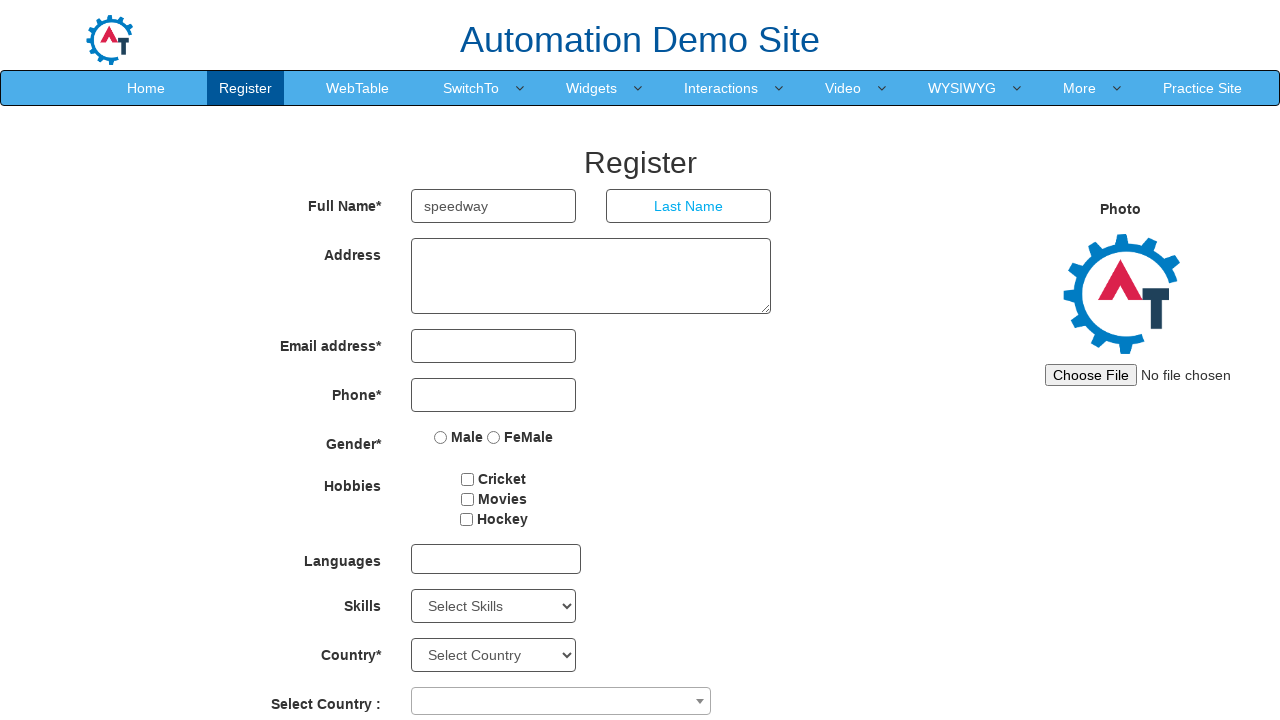